Searches for "getting started with python" on the Python.org website using the search bar

Starting URL: https://www.python.org

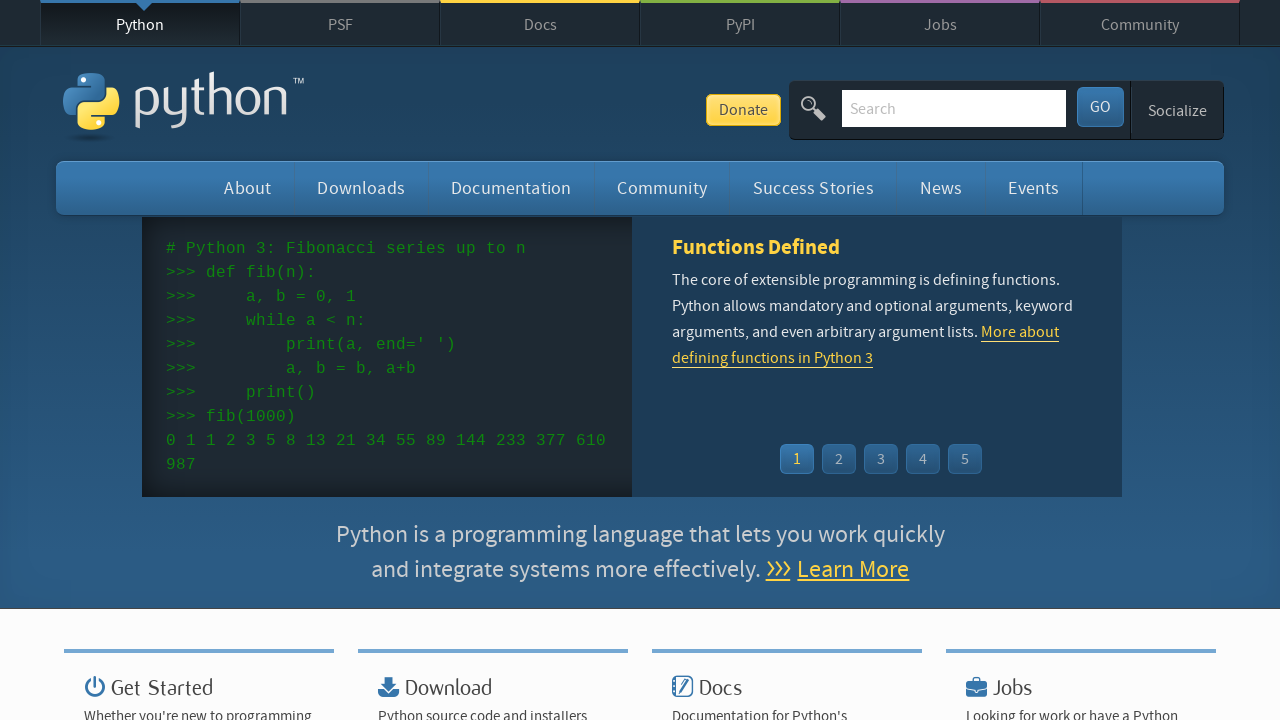

Cleared the search bar on input[name='q']
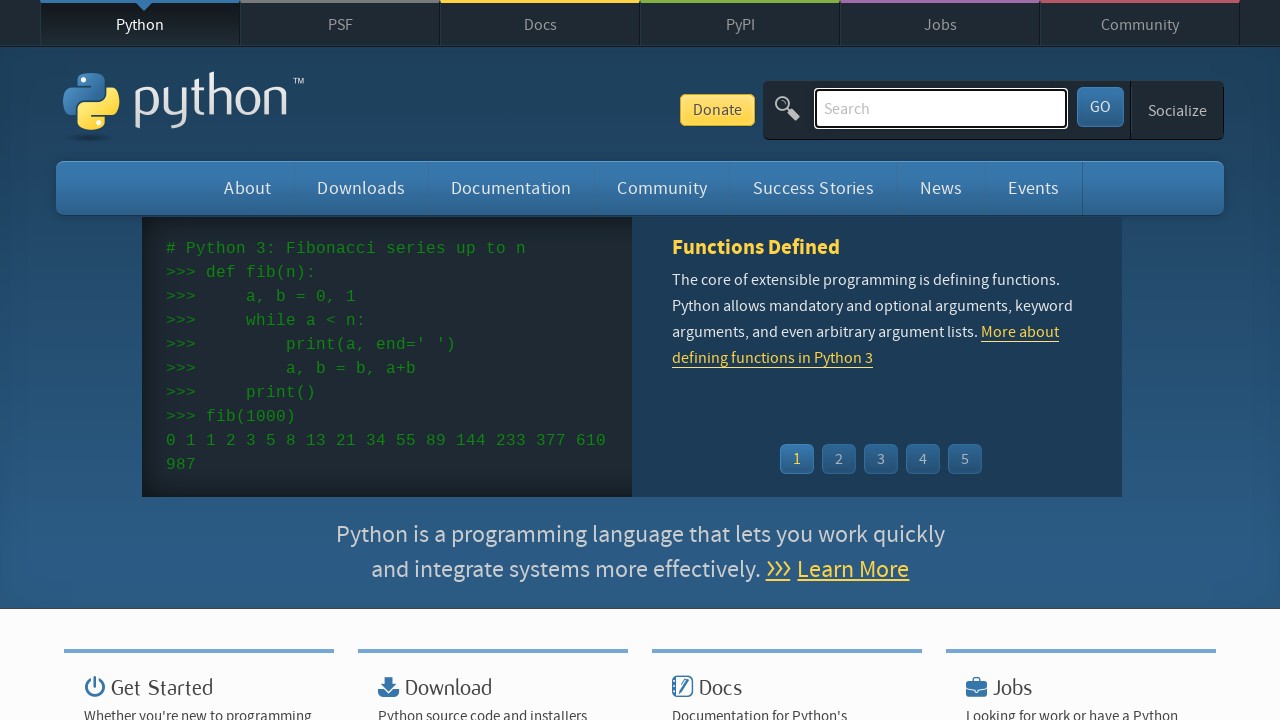

Typed 'getting started with python' into search bar on input[name='q']
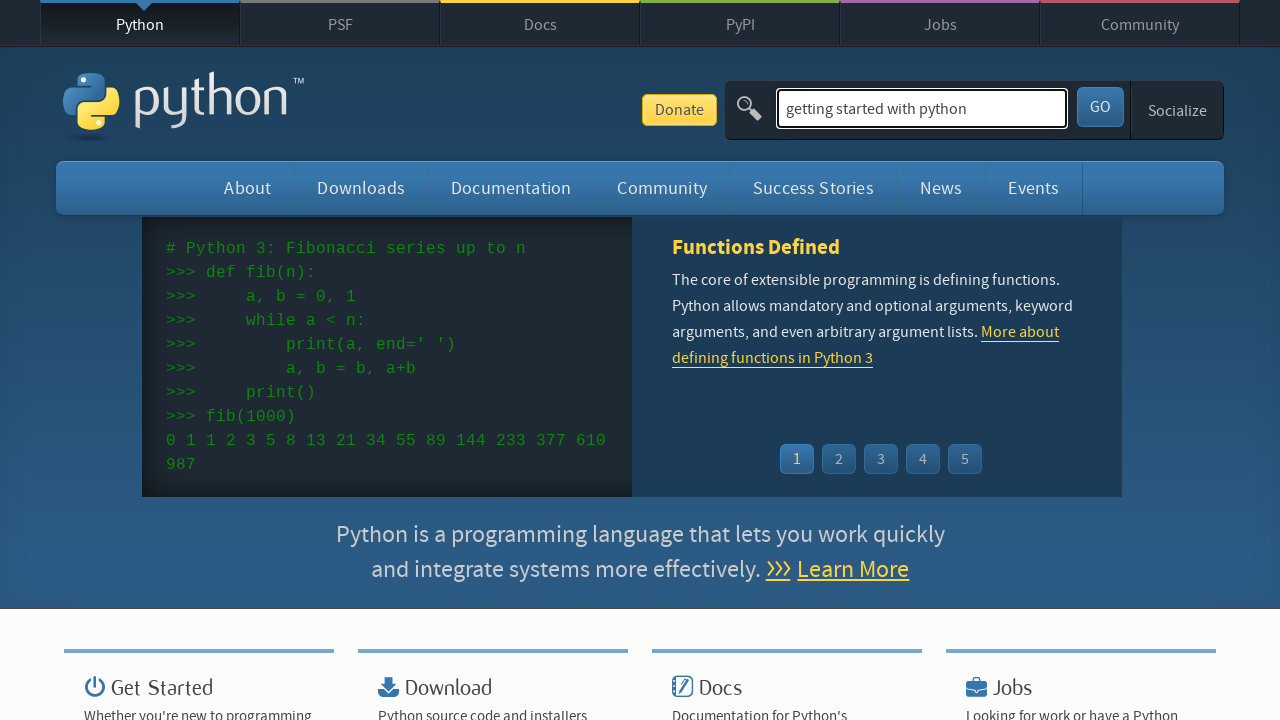

Pressed Enter to submit search on input[name='q']
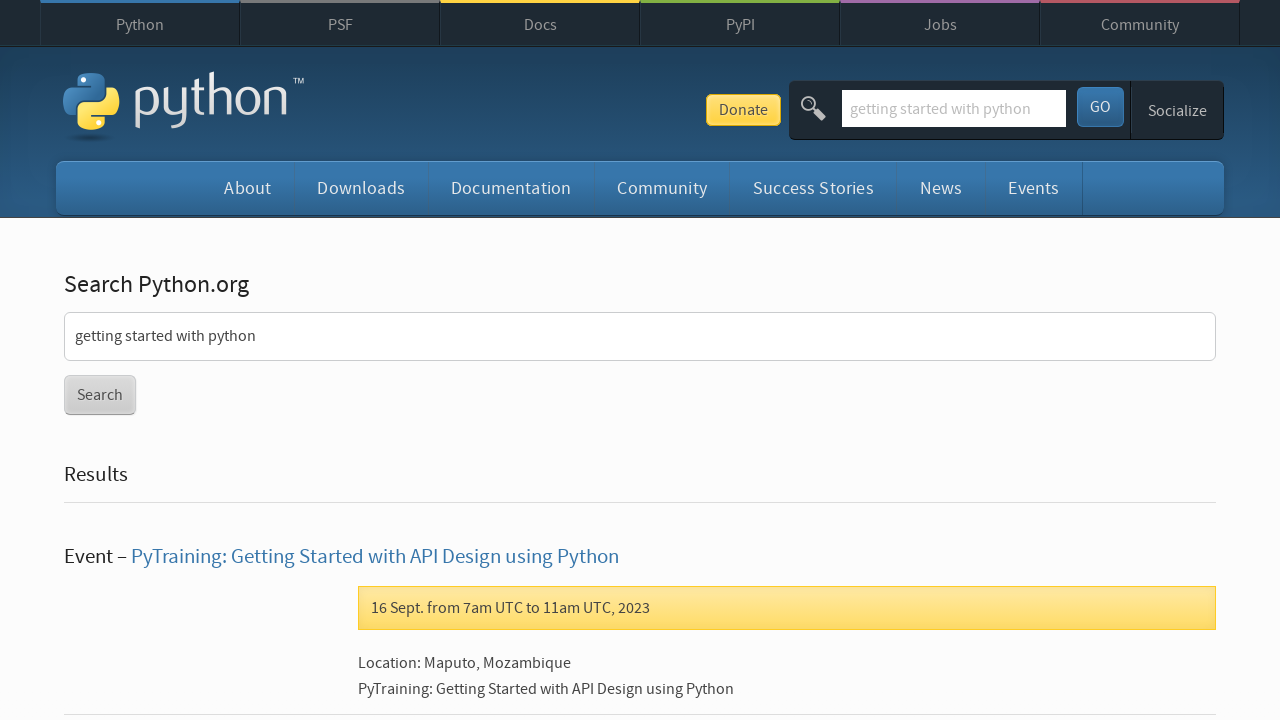

Search results page loaded (networkidle)
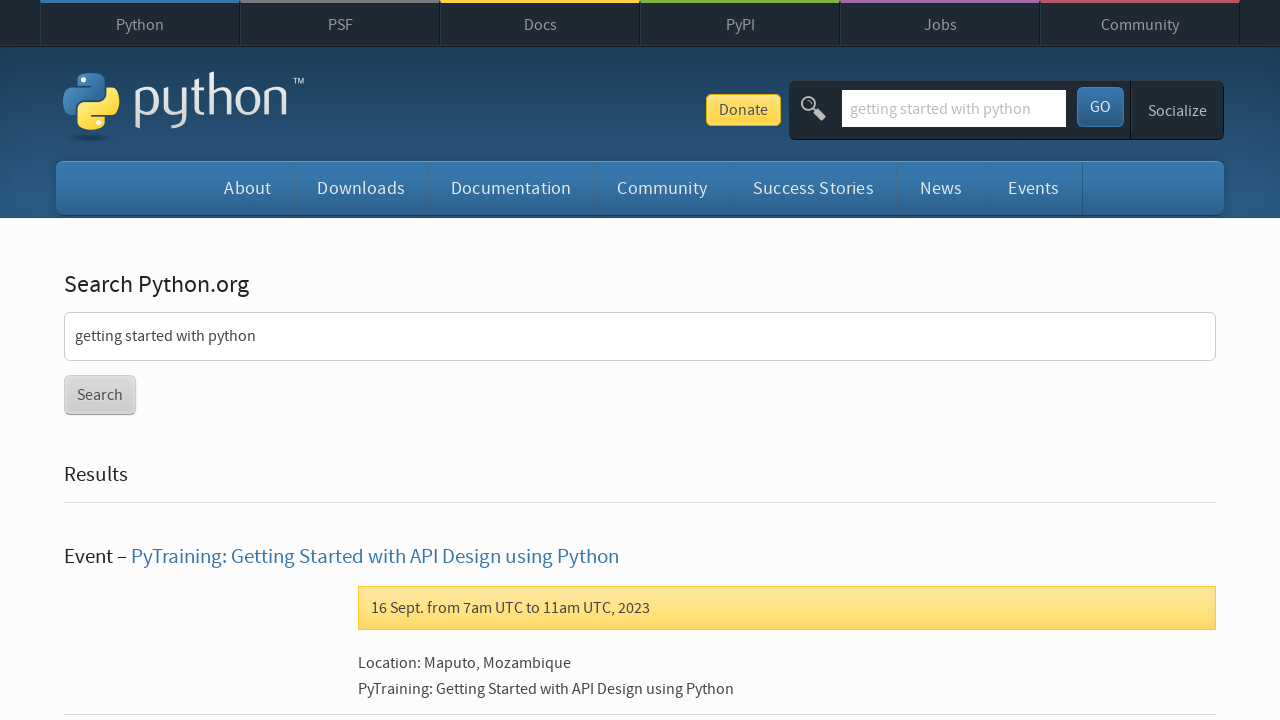

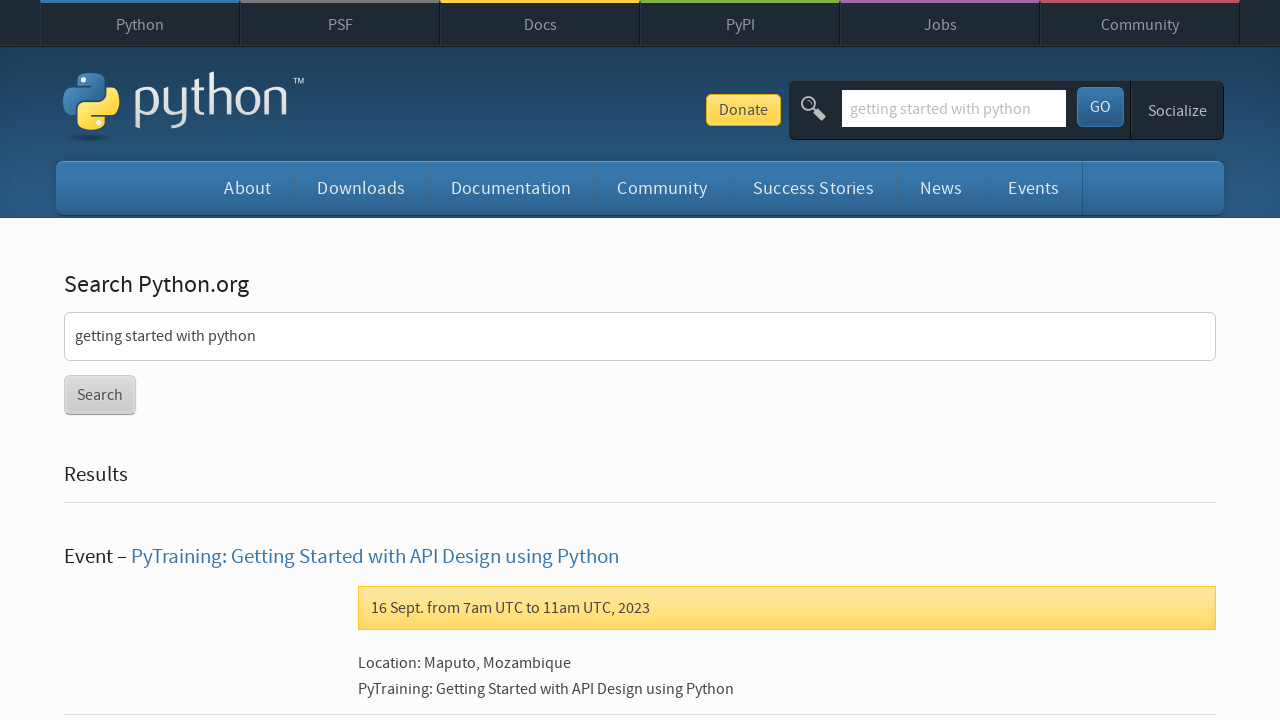